Tests multiple checkbox interaction on an HTML forms tutorial page by clicking each checkbox in sequence and verifying the checkbox elements are present and clickable.

Starting URL: http://www.echoecho.com/htmlforms09.htm

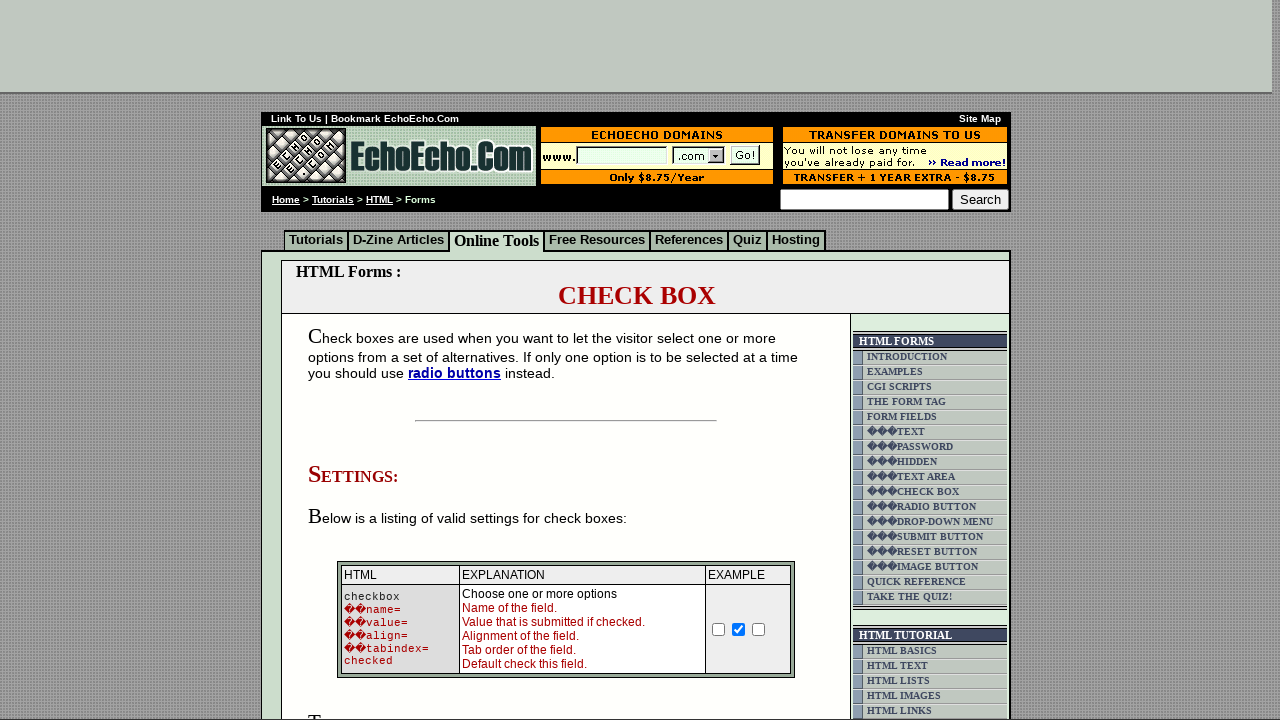

Waited for checkbox elements to load in form table
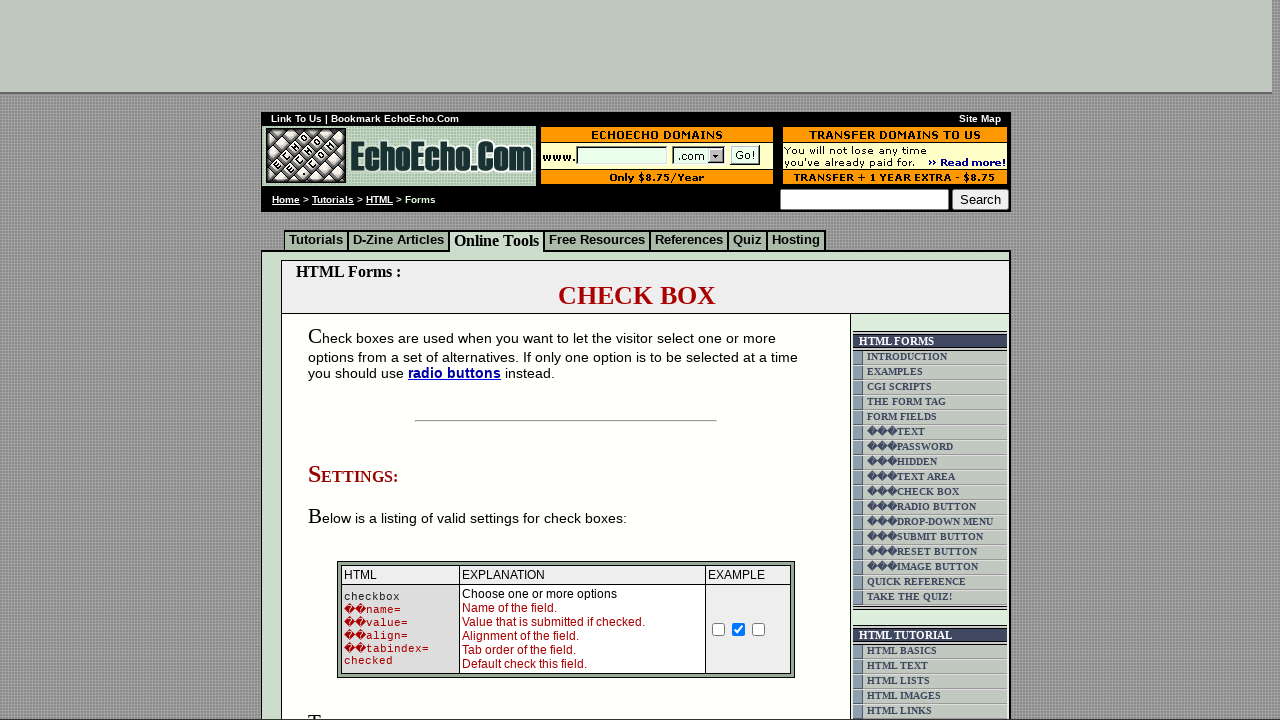

Located all checkbox elements in form table
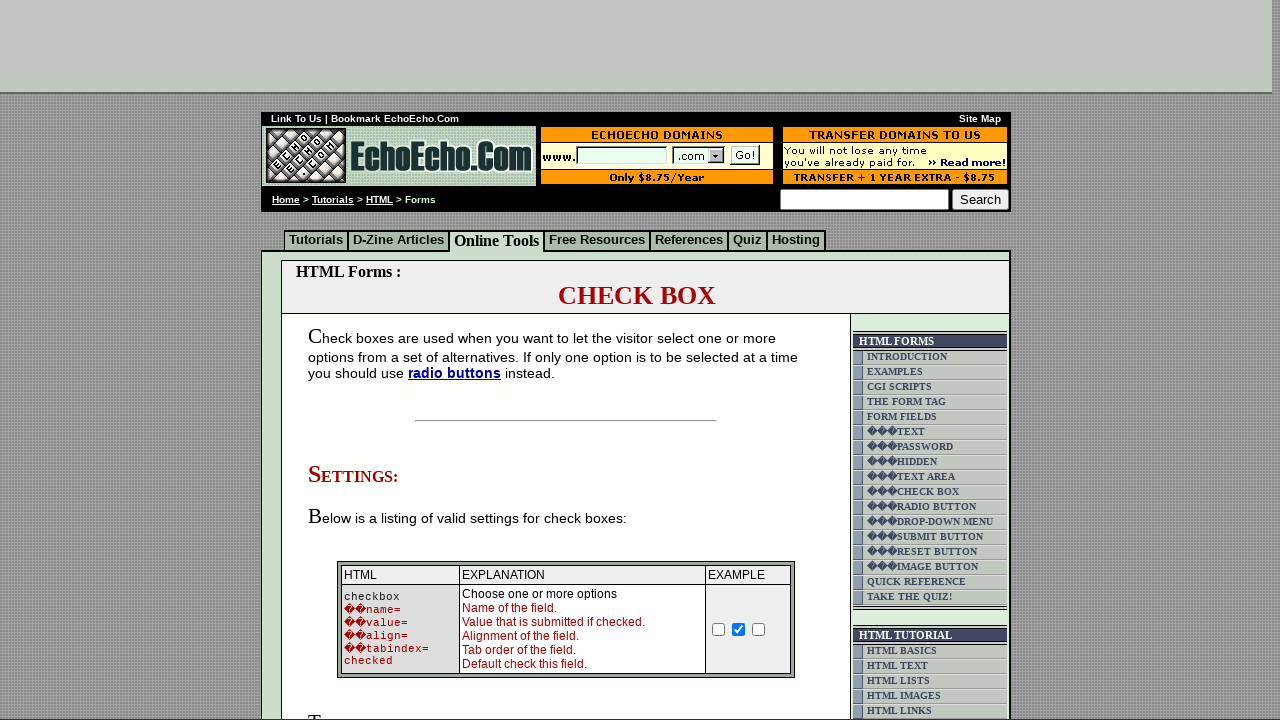

Found 6 checkboxes on the page
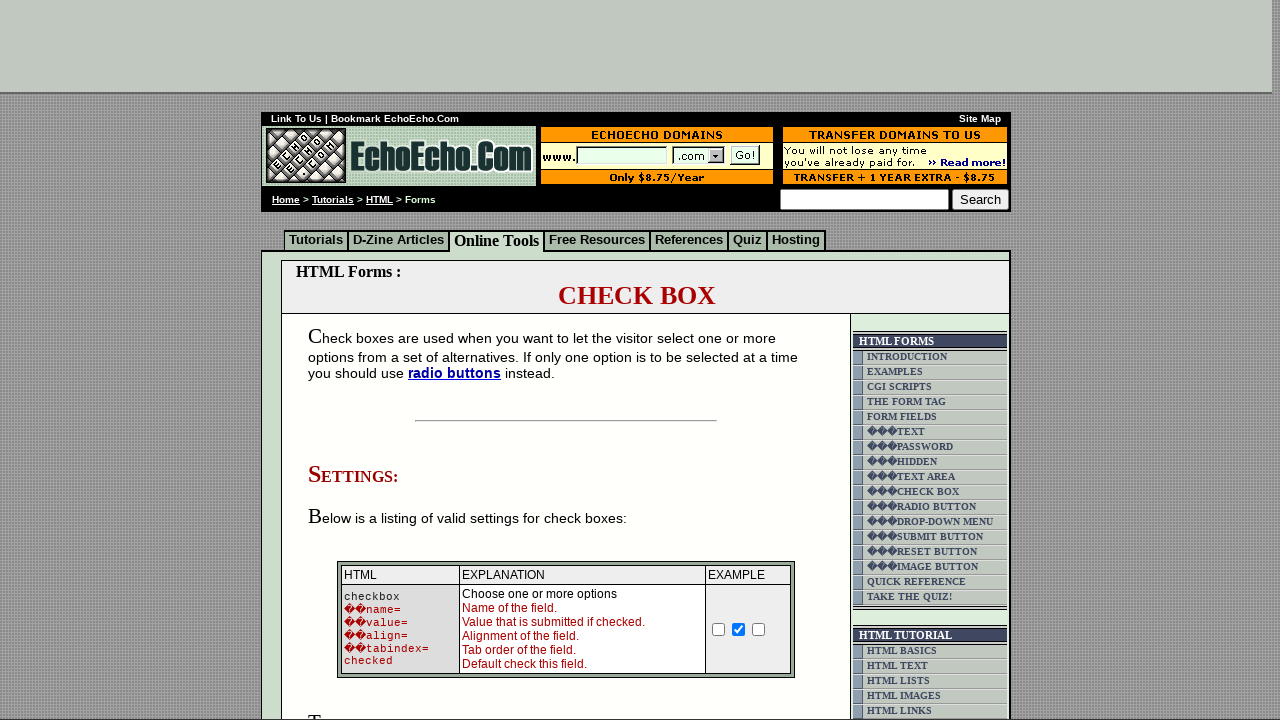

Clicked checkbox 1 of 6 at (719, 629) on form table input[type='checkbox'] >> nth=0
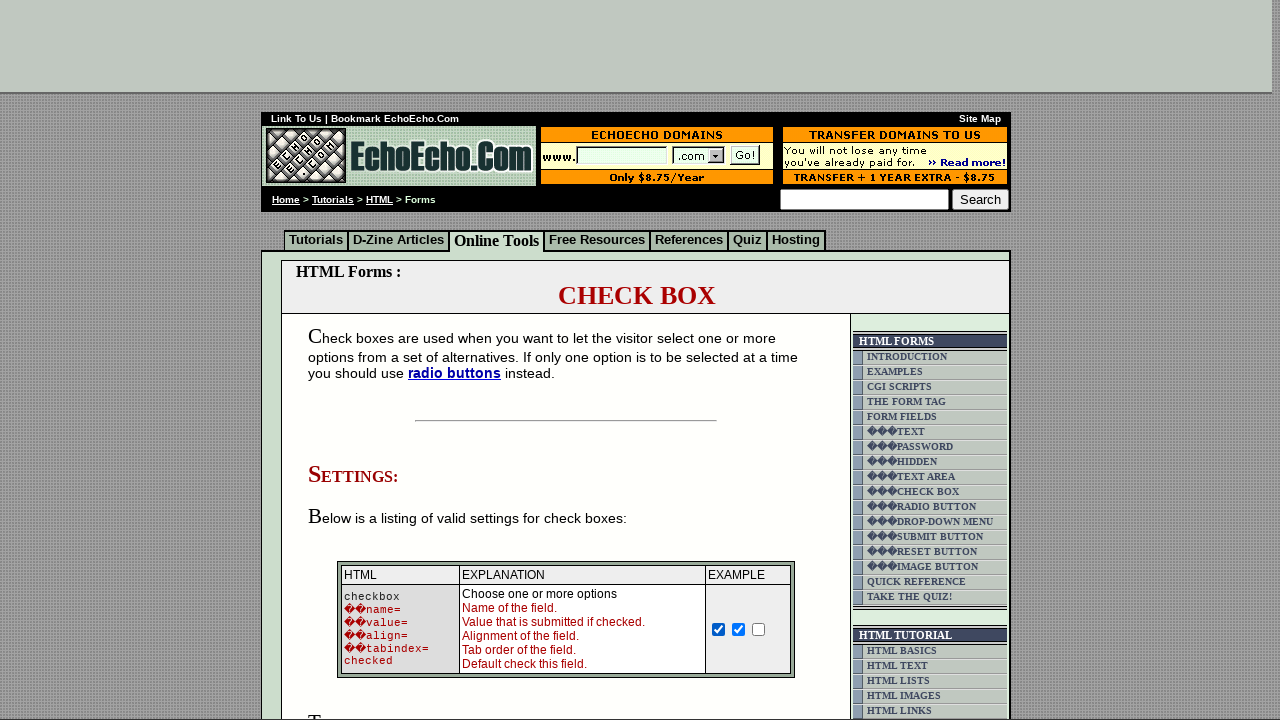

Waited for checkbox 1 state to update
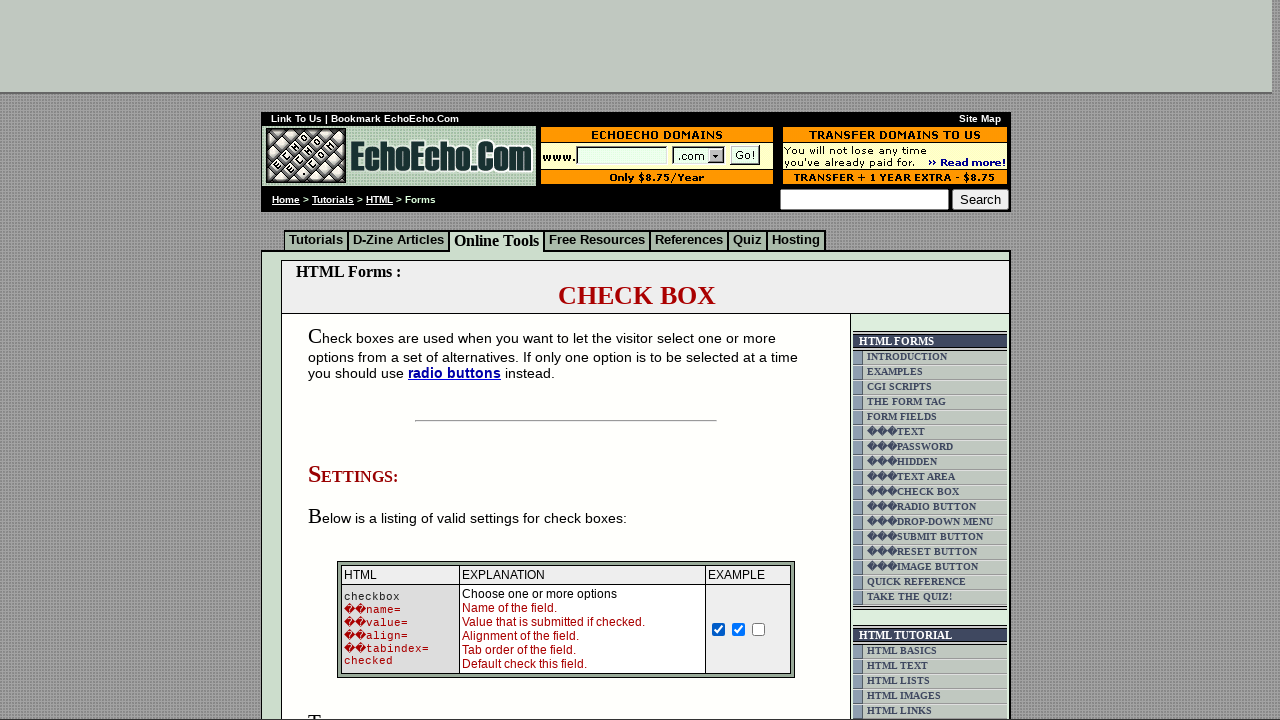

Clicked checkbox 2 of 6 at (739, 629) on form table input[type='checkbox'] >> nth=1
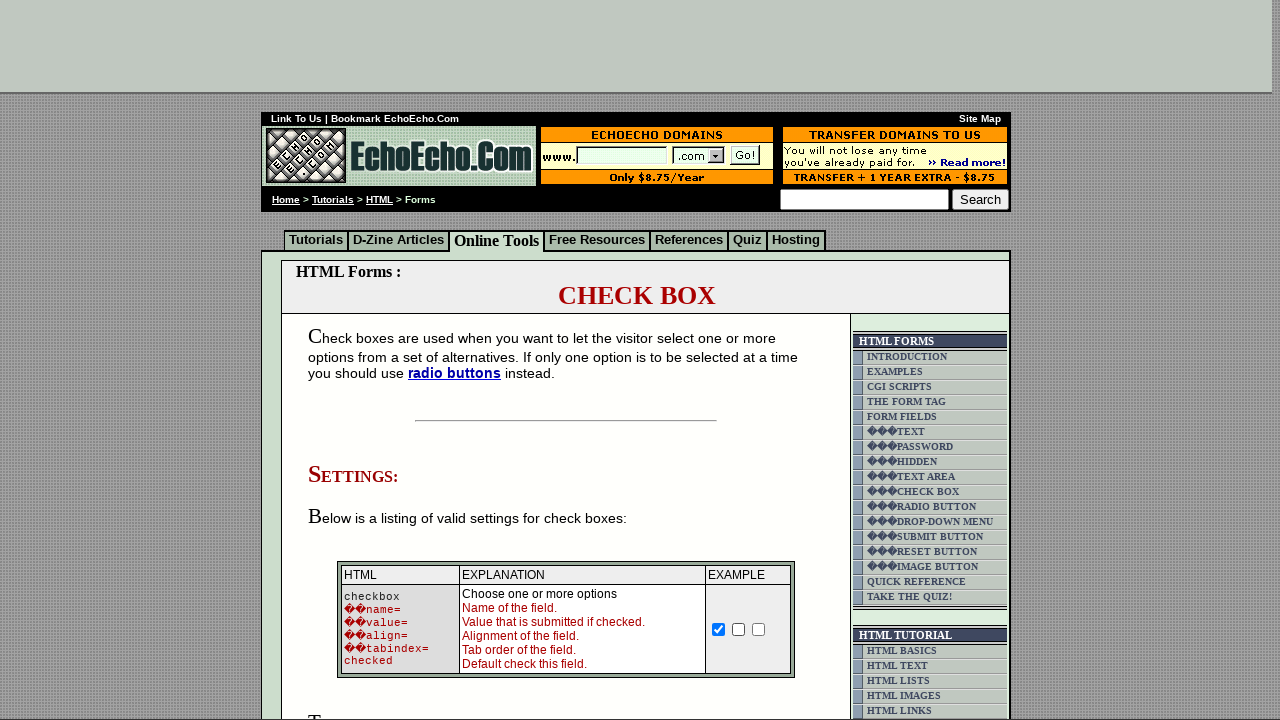

Waited for checkbox 2 state to update
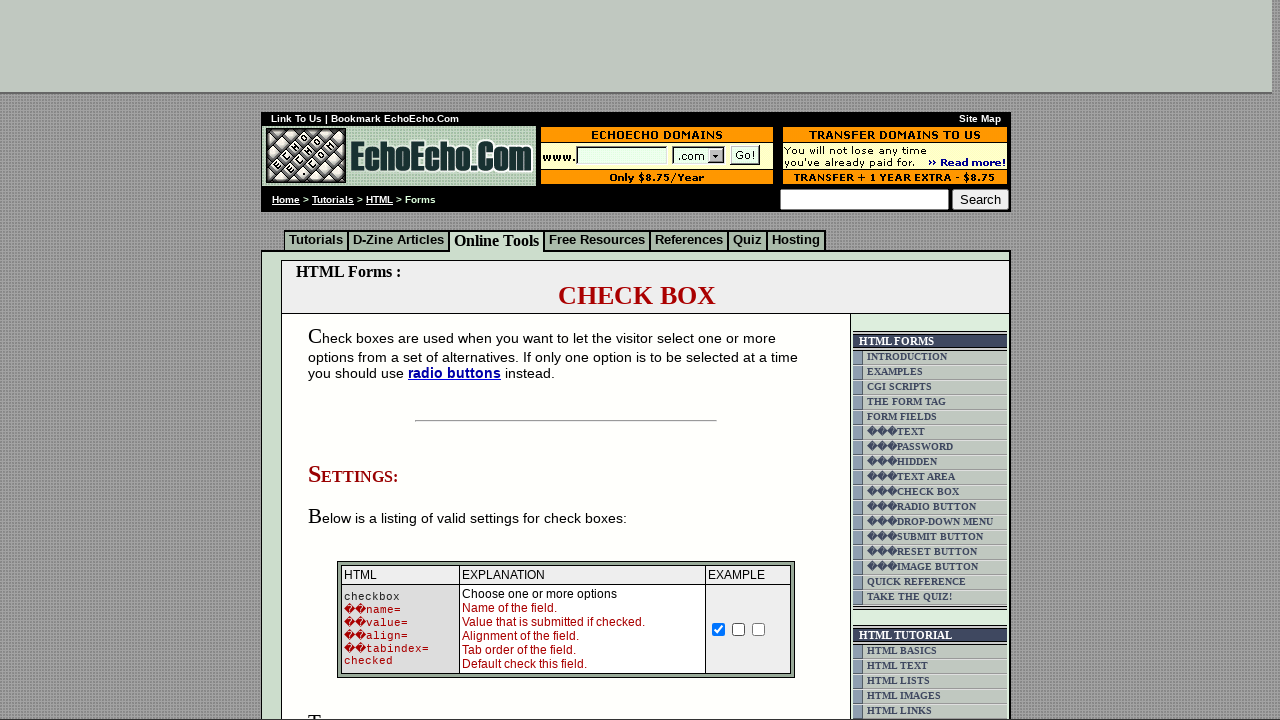

Clicked checkbox 3 of 6 at (759, 629) on form table input[type='checkbox'] >> nth=2
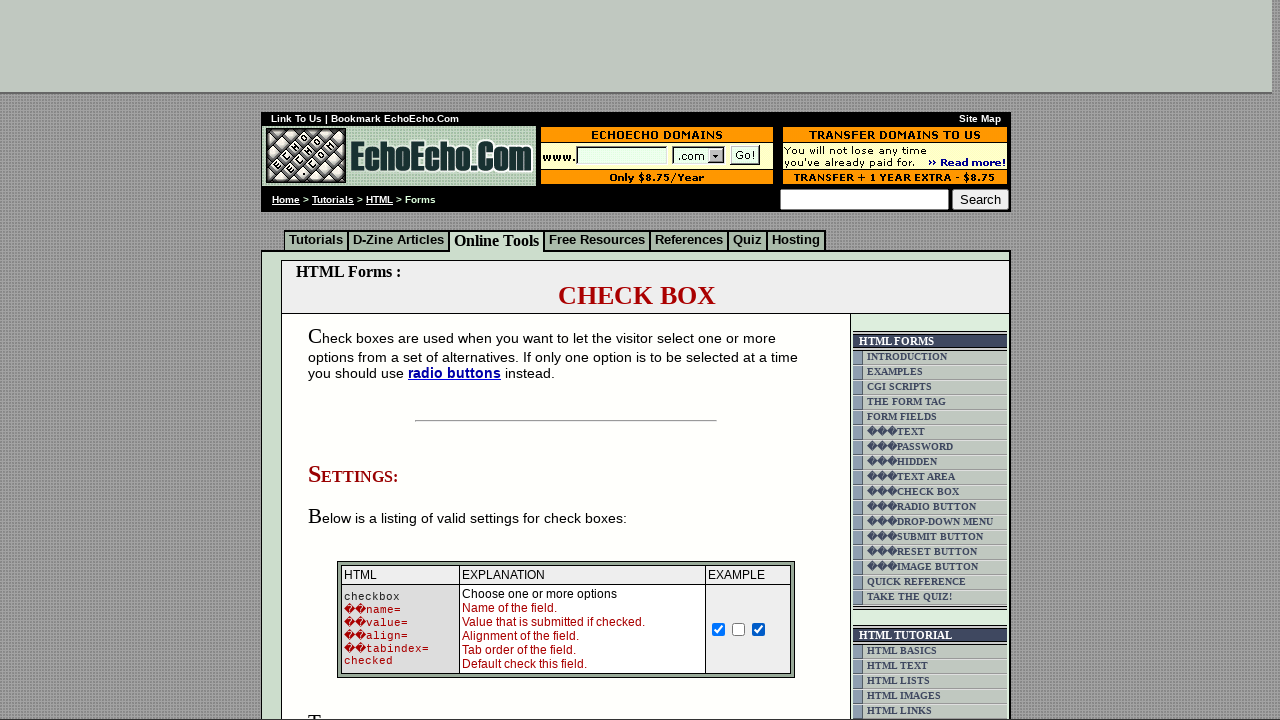

Waited for checkbox 3 state to update
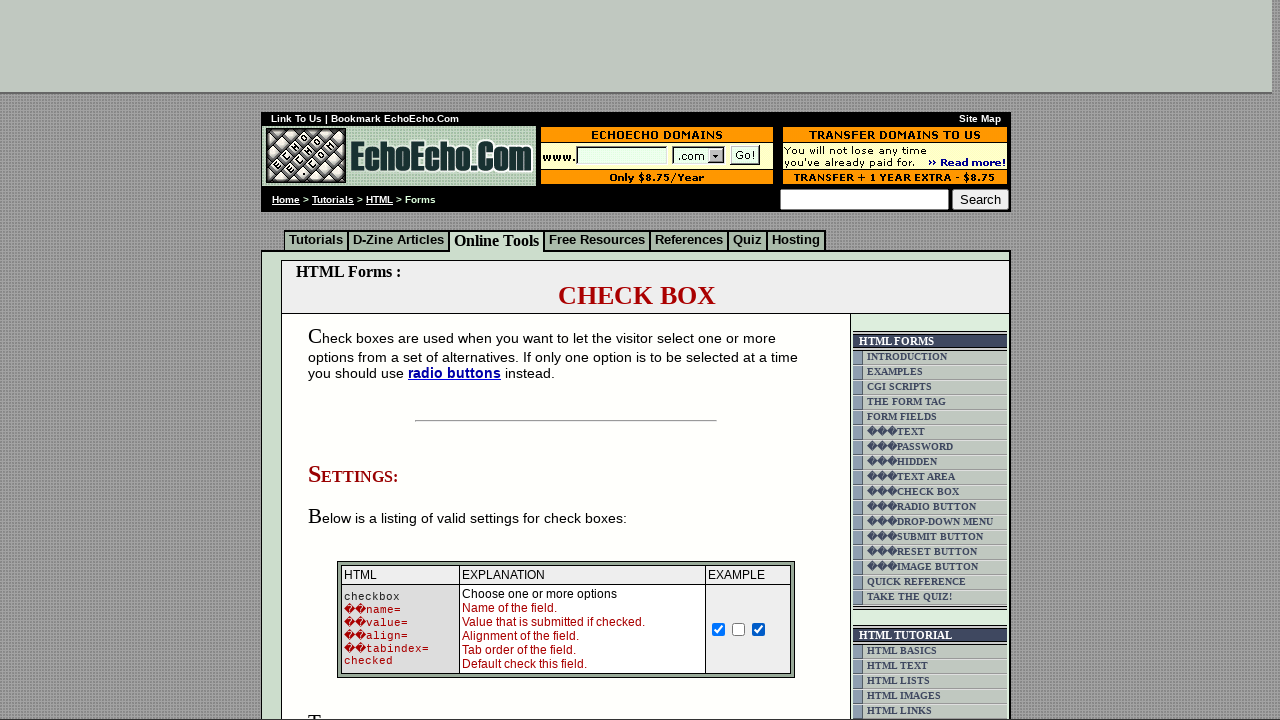

Clicked checkbox 4 of 6 at (354, 360) on form table input[type='checkbox'] >> nth=3
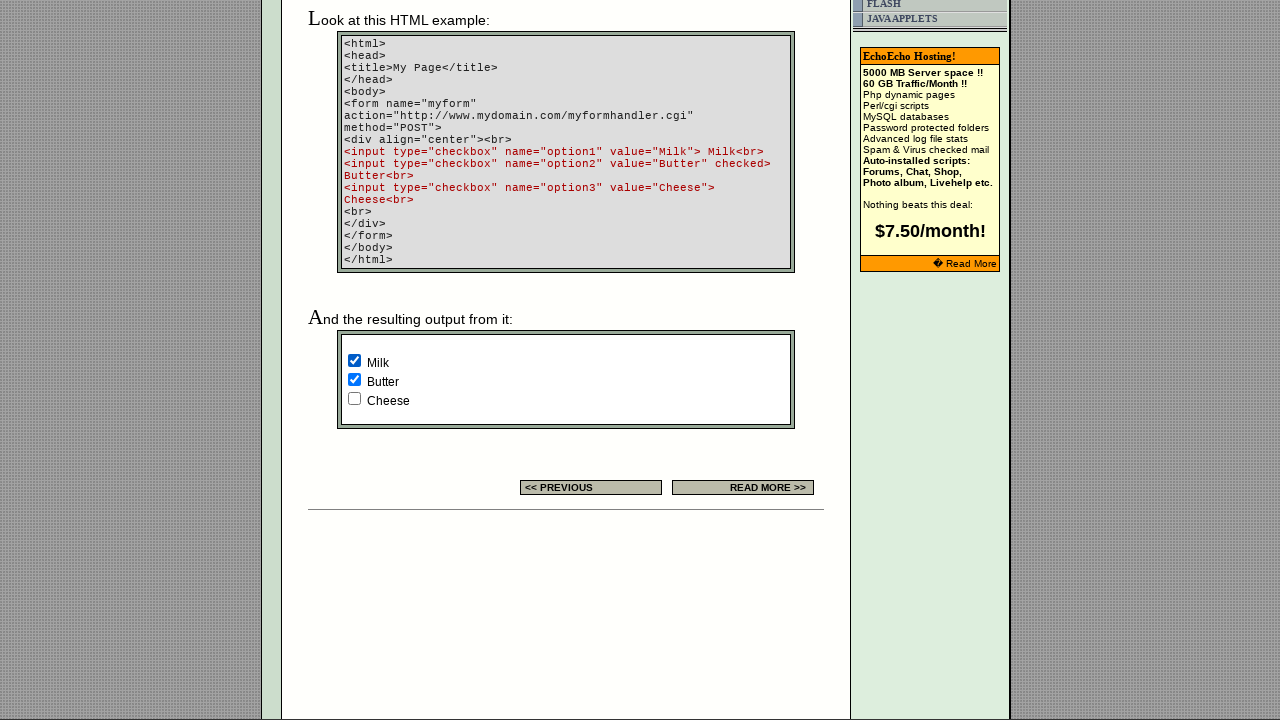

Waited for checkbox 4 state to update
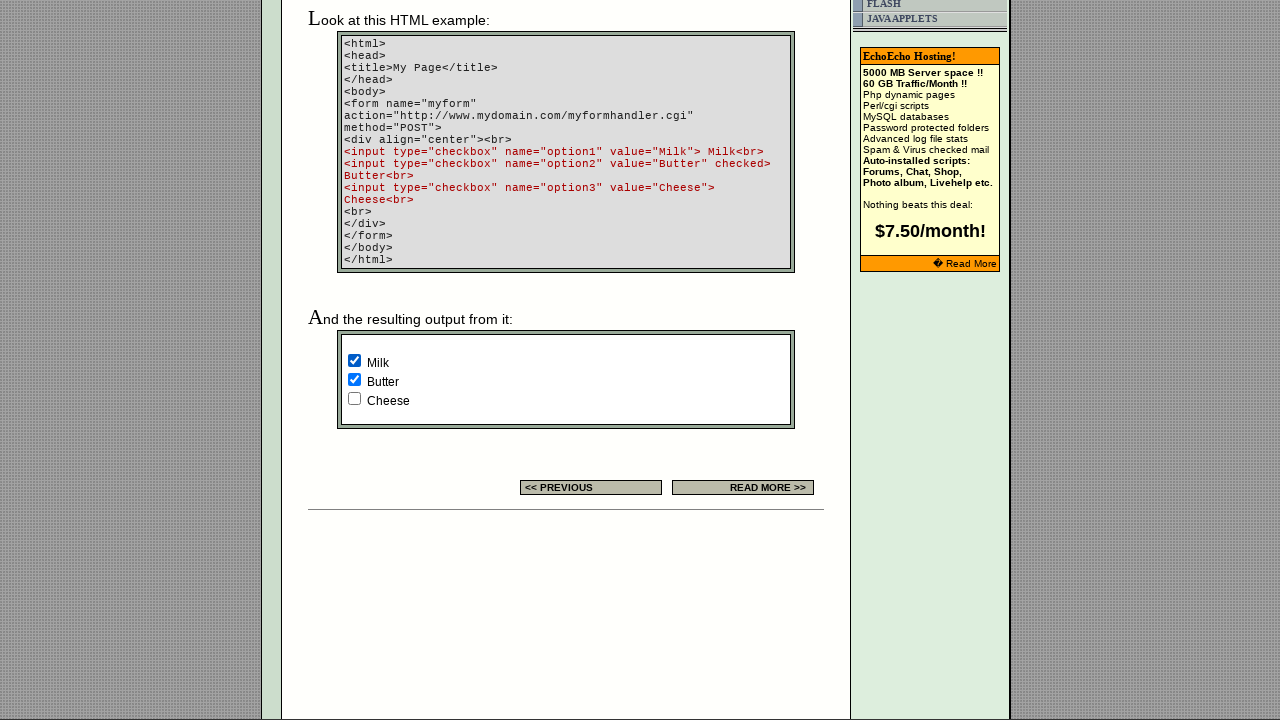

Clicked checkbox 5 of 6 at (354, 380) on form table input[type='checkbox'] >> nth=4
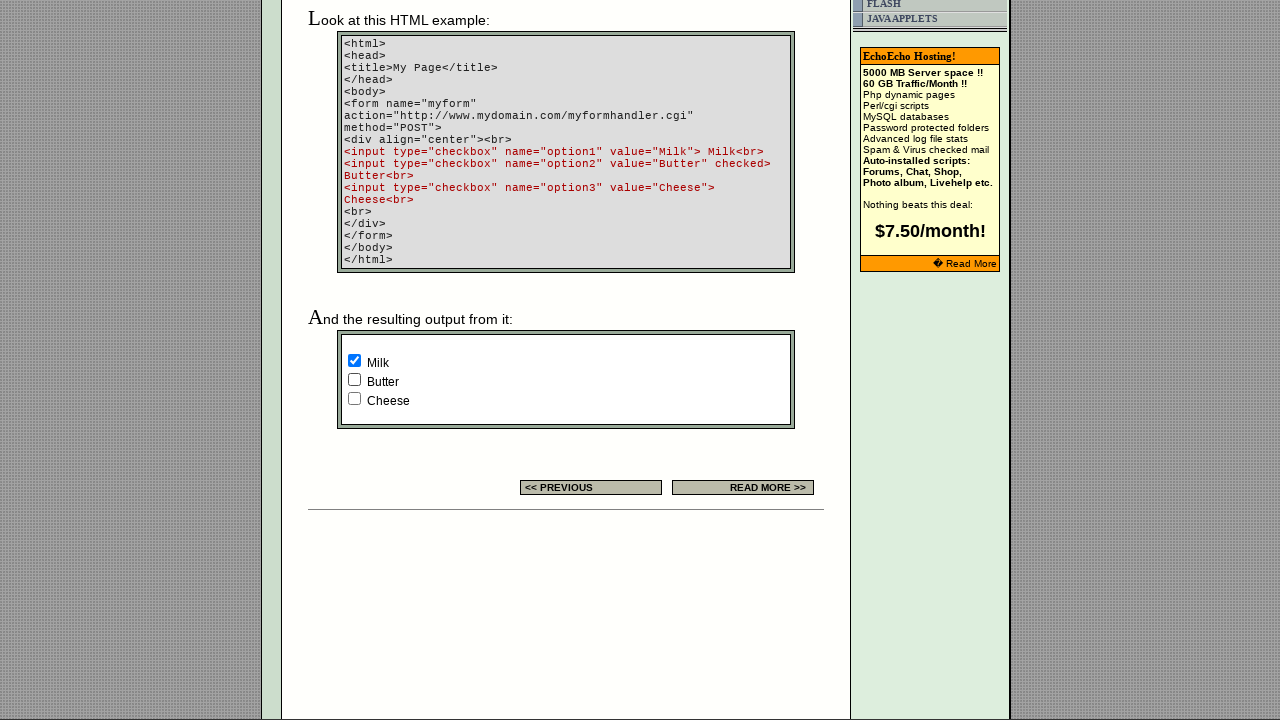

Waited for checkbox 5 state to update
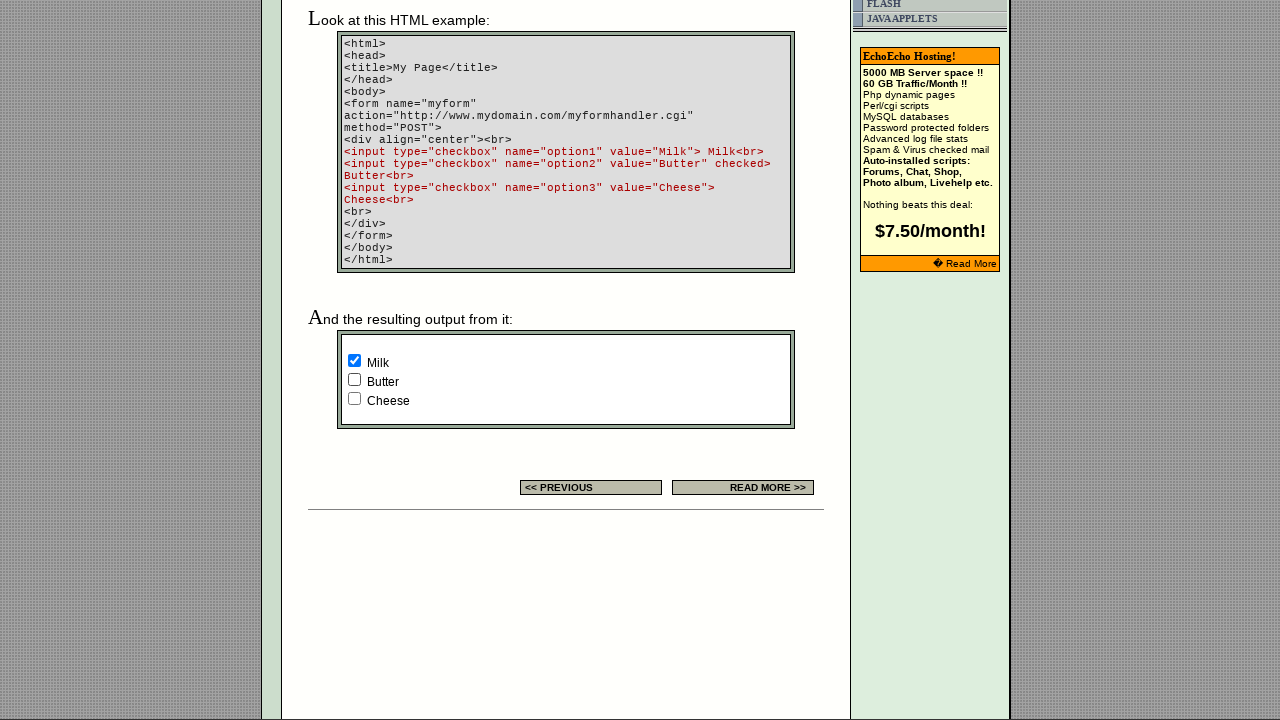

Clicked checkbox 6 of 6 at (354, 398) on form table input[type='checkbox'] >> nth=5
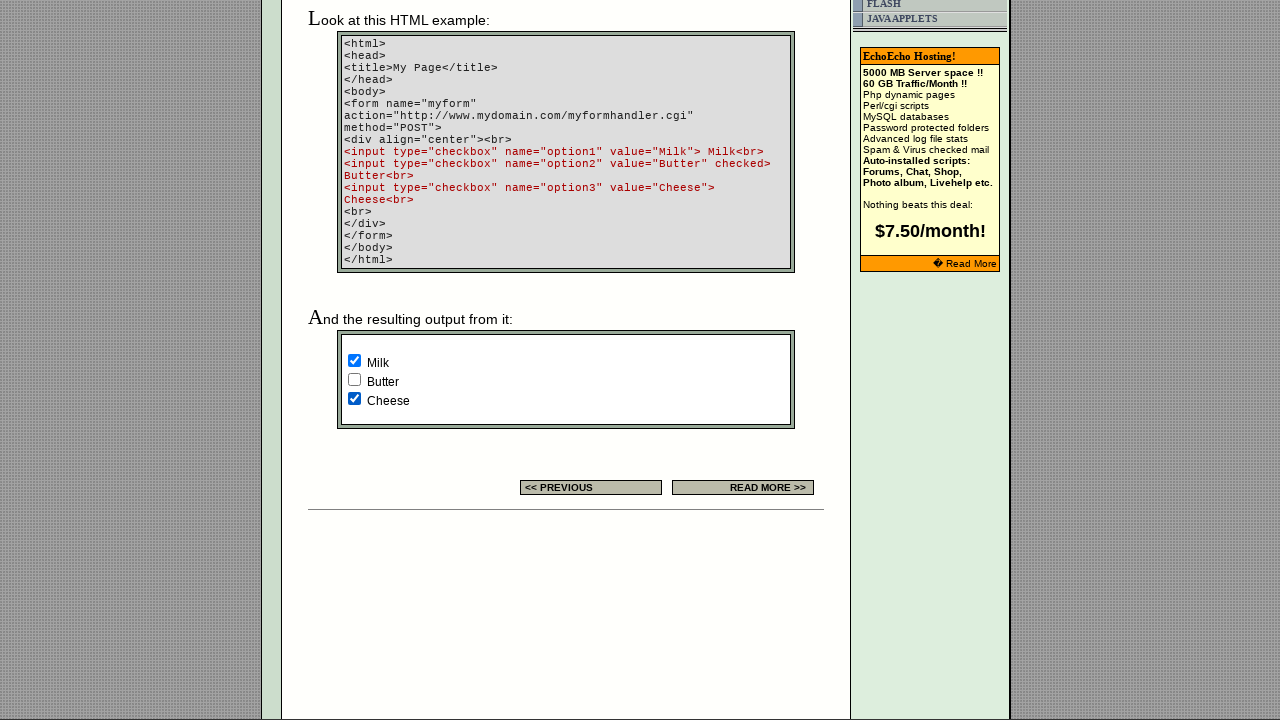

Waited for checkbox 6 state to update
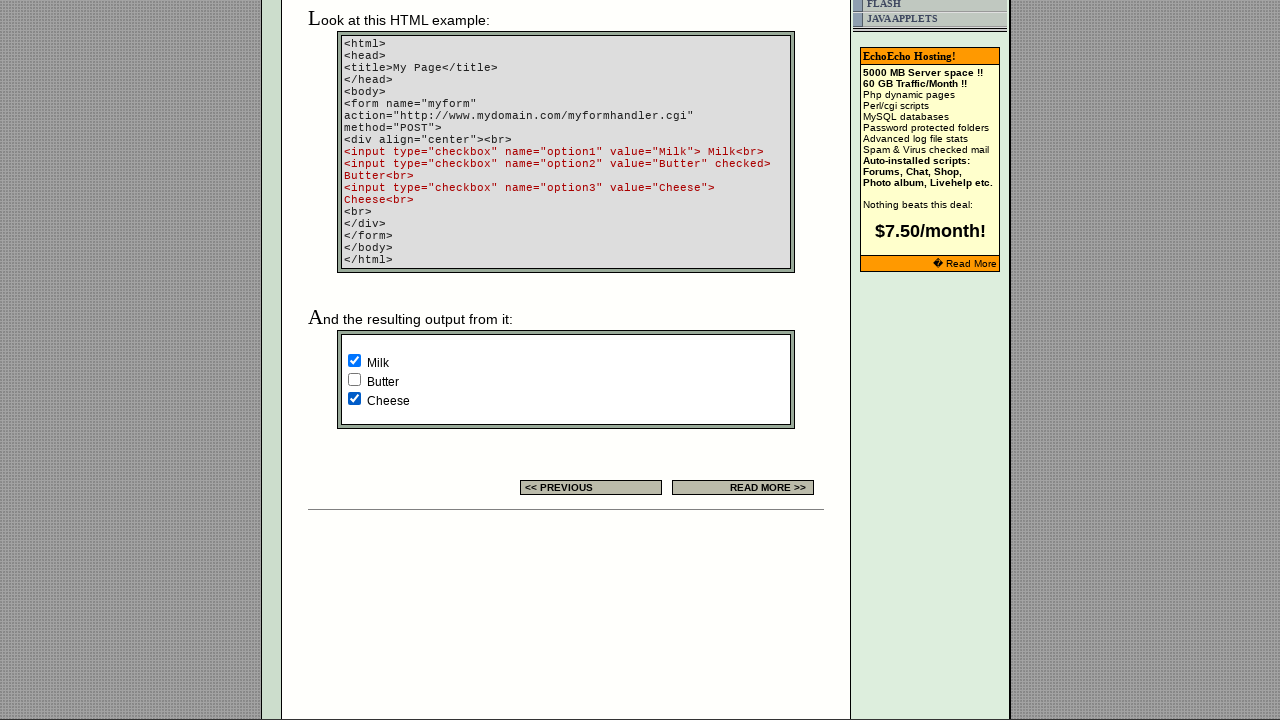

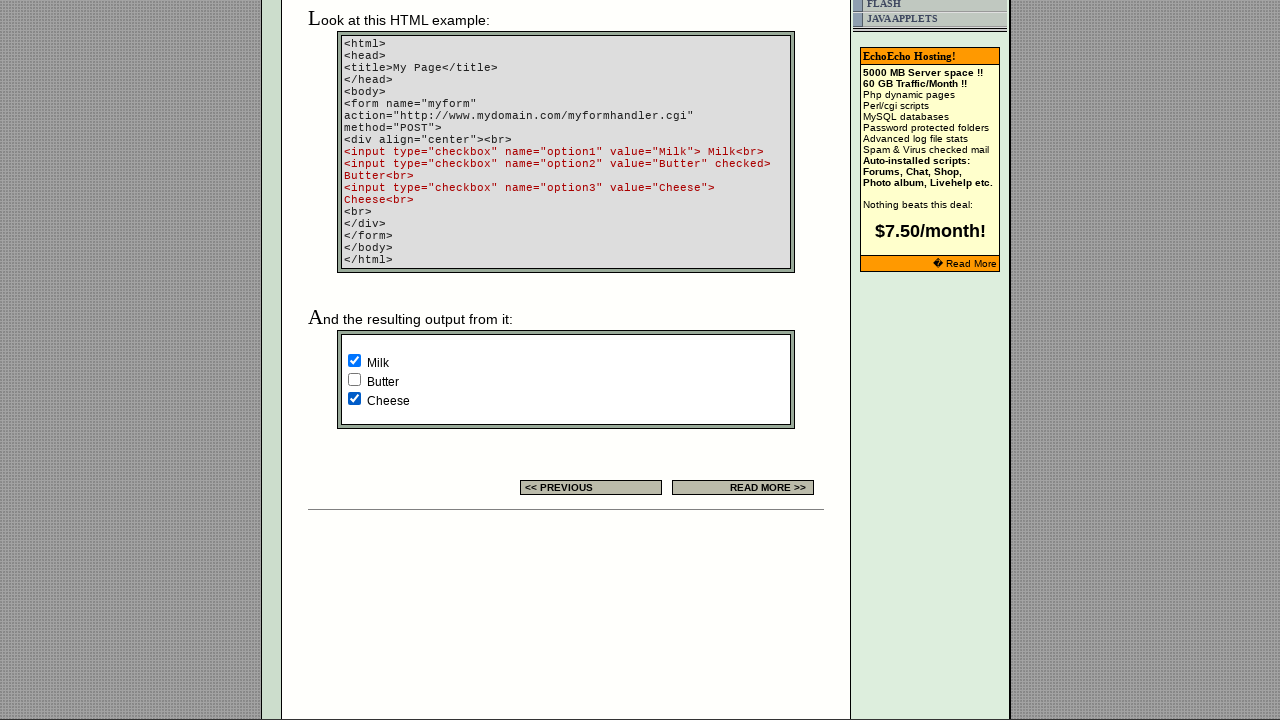